Tests that error message is displayed when invalid username and password are entered

Starting URL: https://the-internet.herokuapp.com/

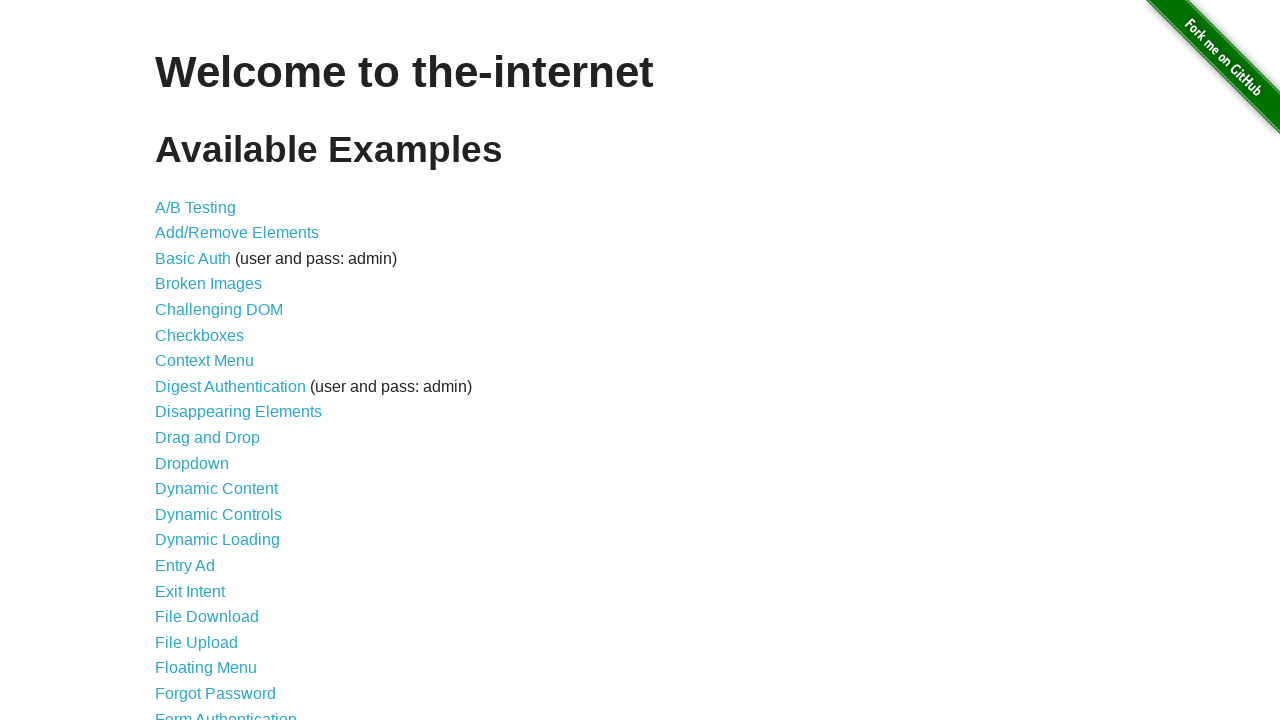

Clicked on Form Authentication link at (226, 712) on text=Form Authentication
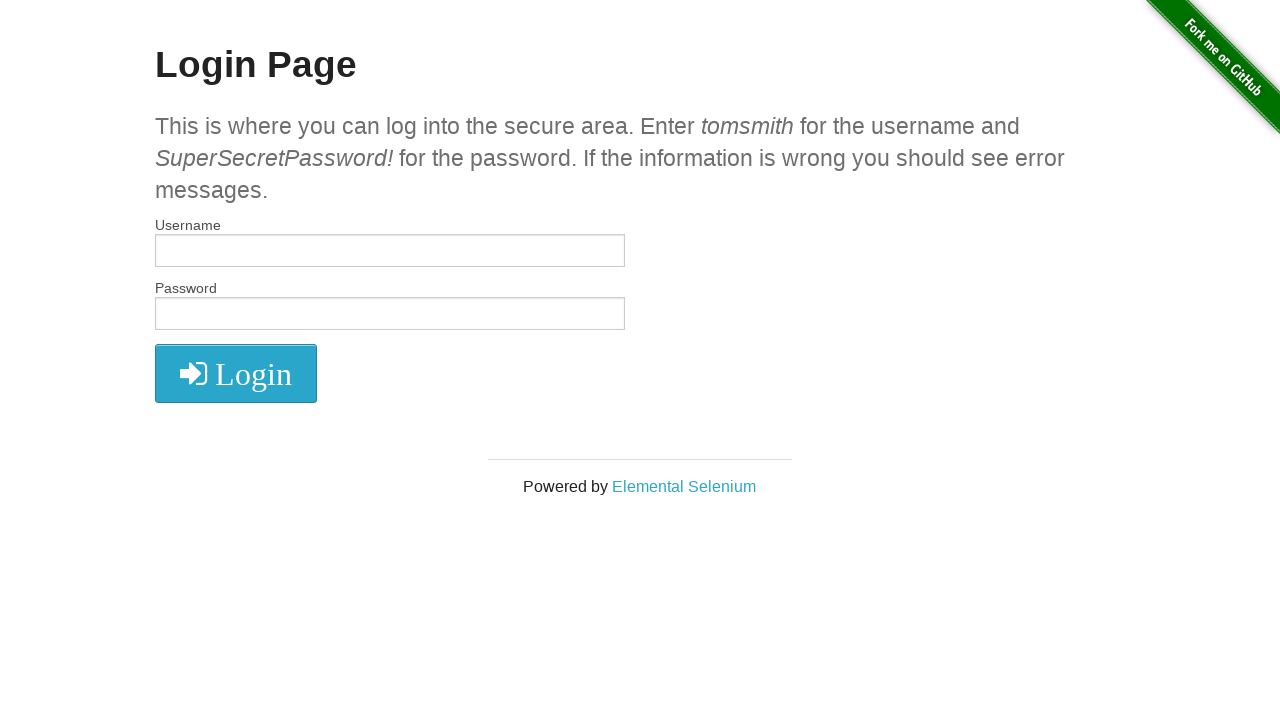

Filled username field with 'Name' on #username
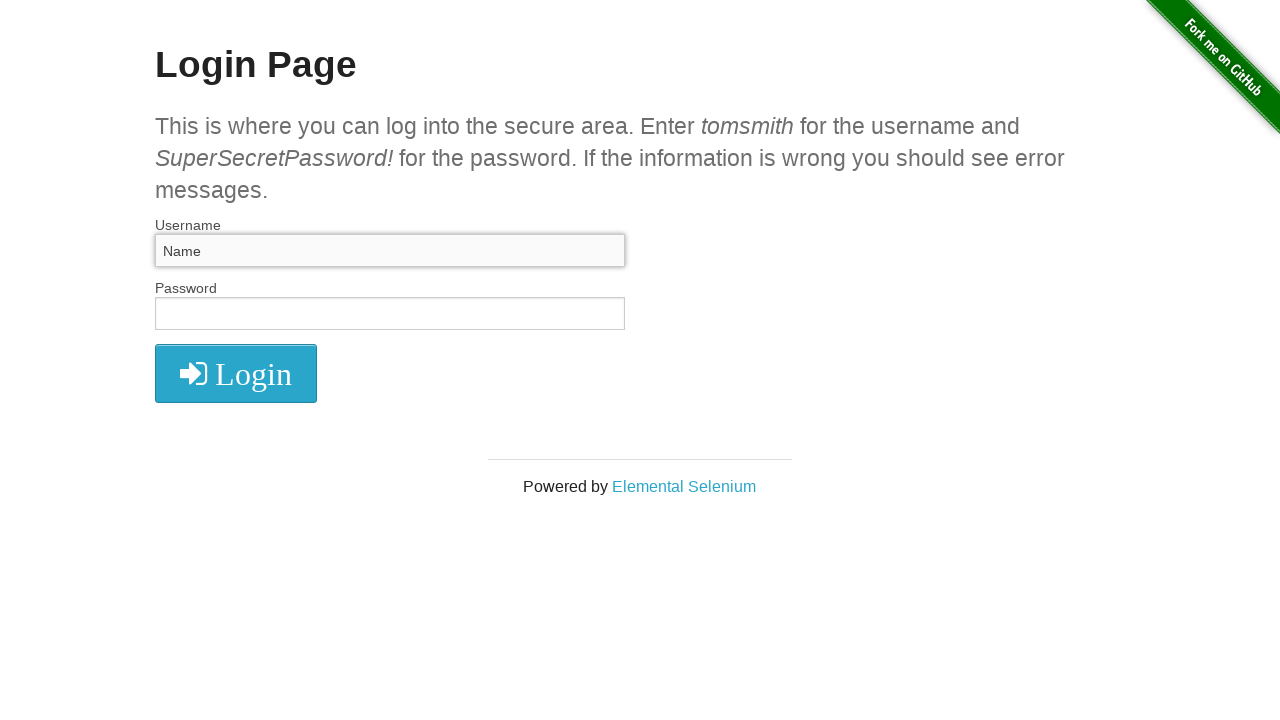

Filled password field with 'Pass' on #password
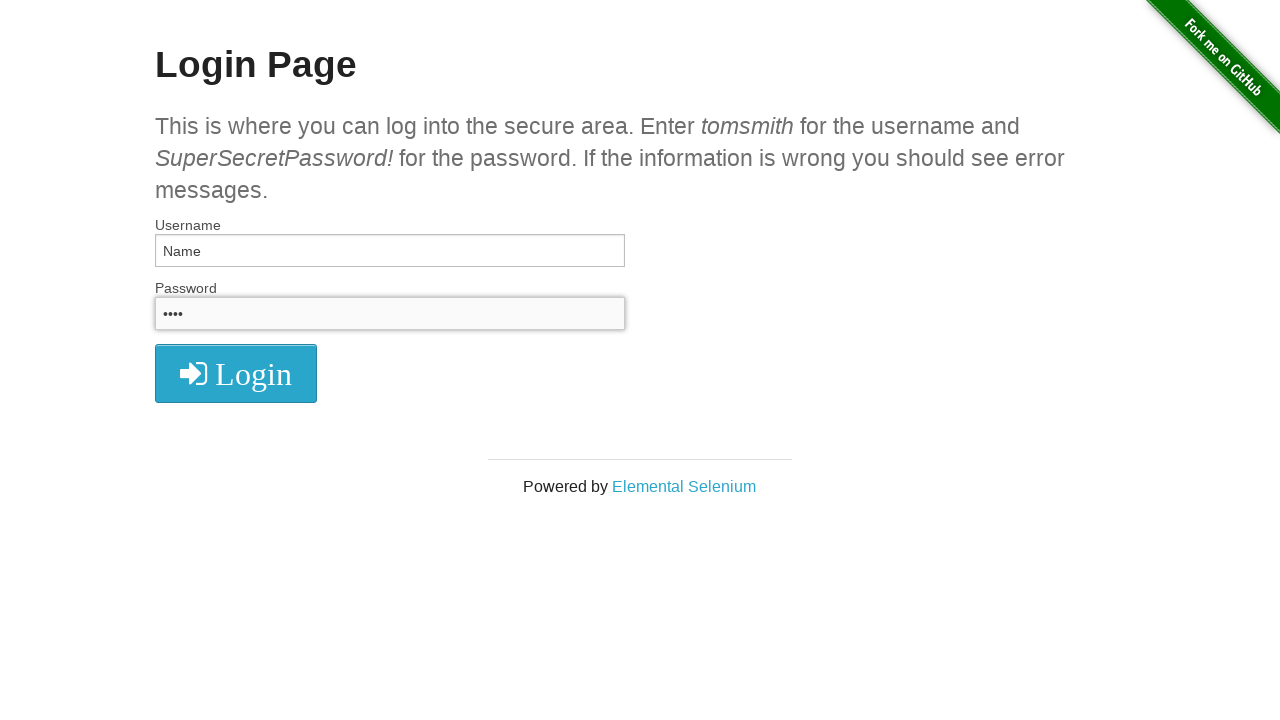

Clicked Login button at (236, 373) on button:has-text('Login')
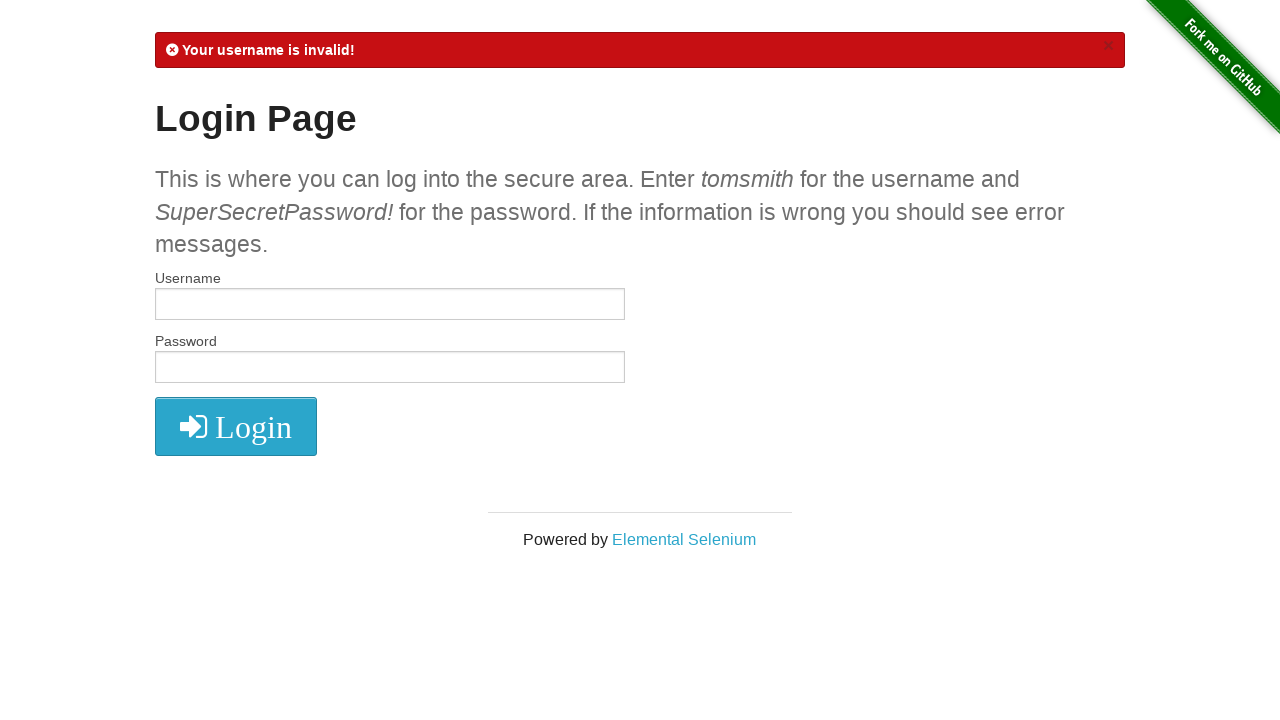

Error message 'Your username is invalid!' displayed
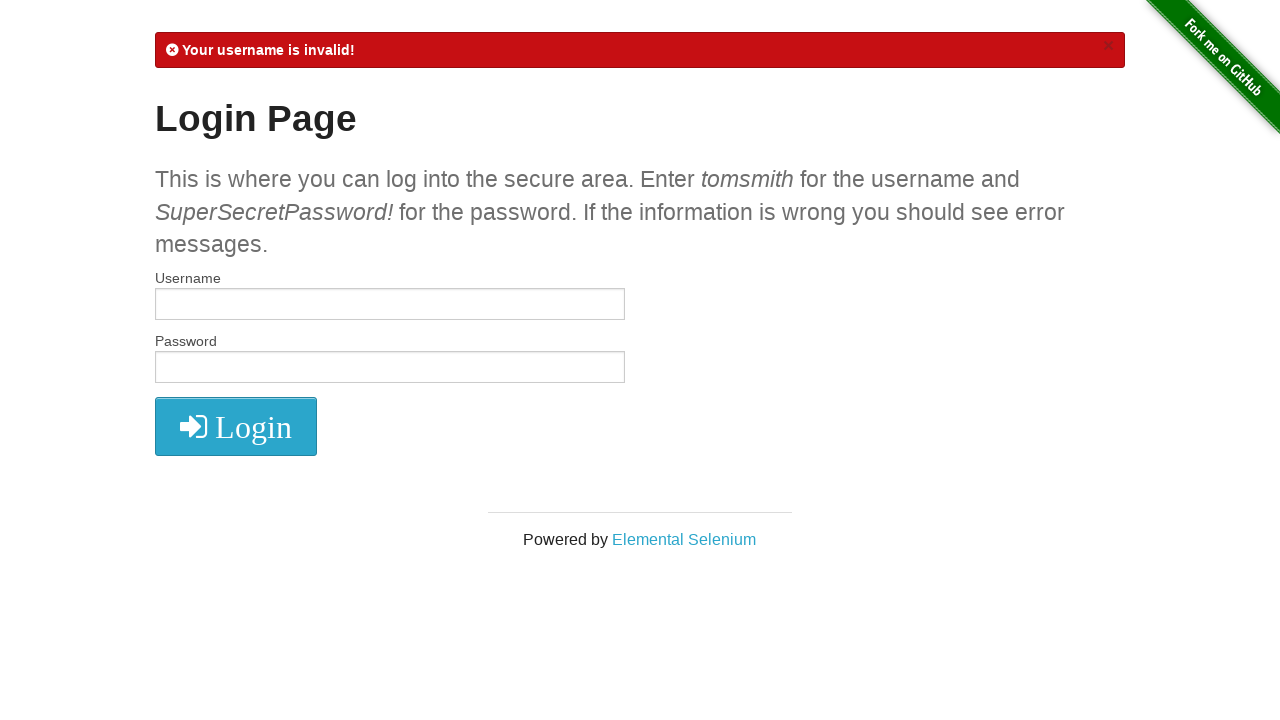

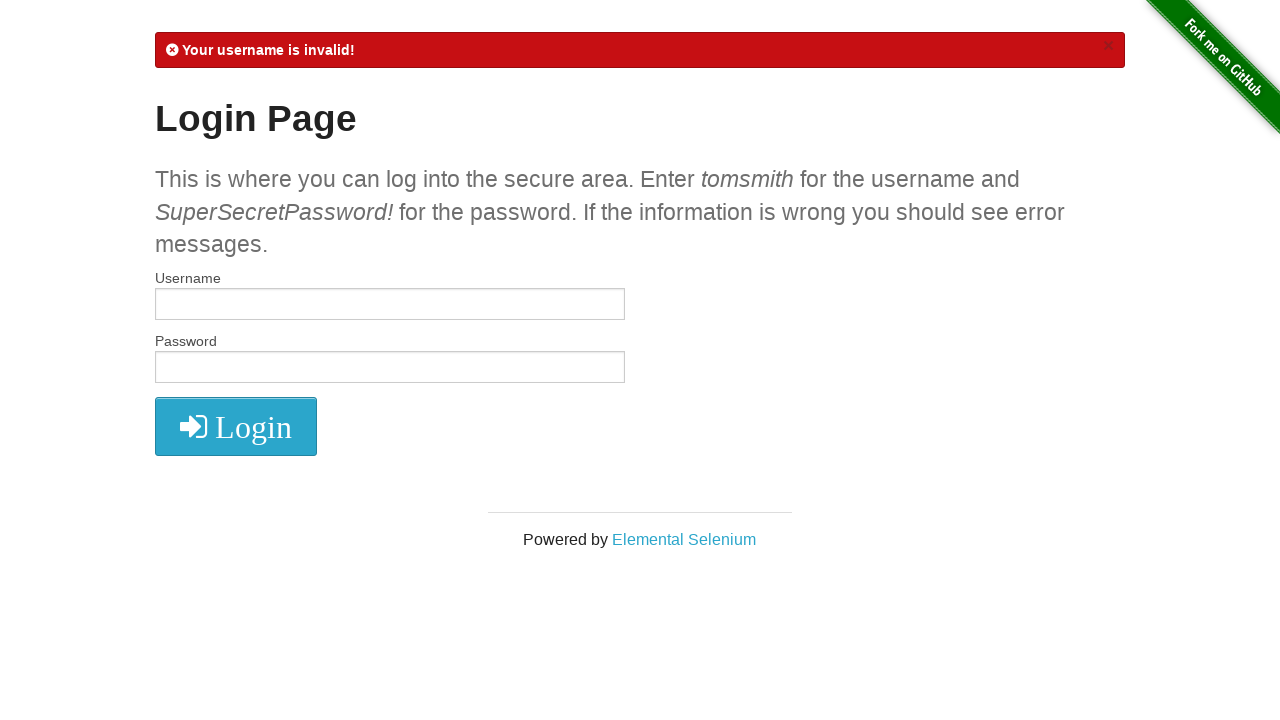